Navigates to the MajhiNaukri job portal website and waits for the page to load completely.

Starting URL: https://majhinaukri.in/

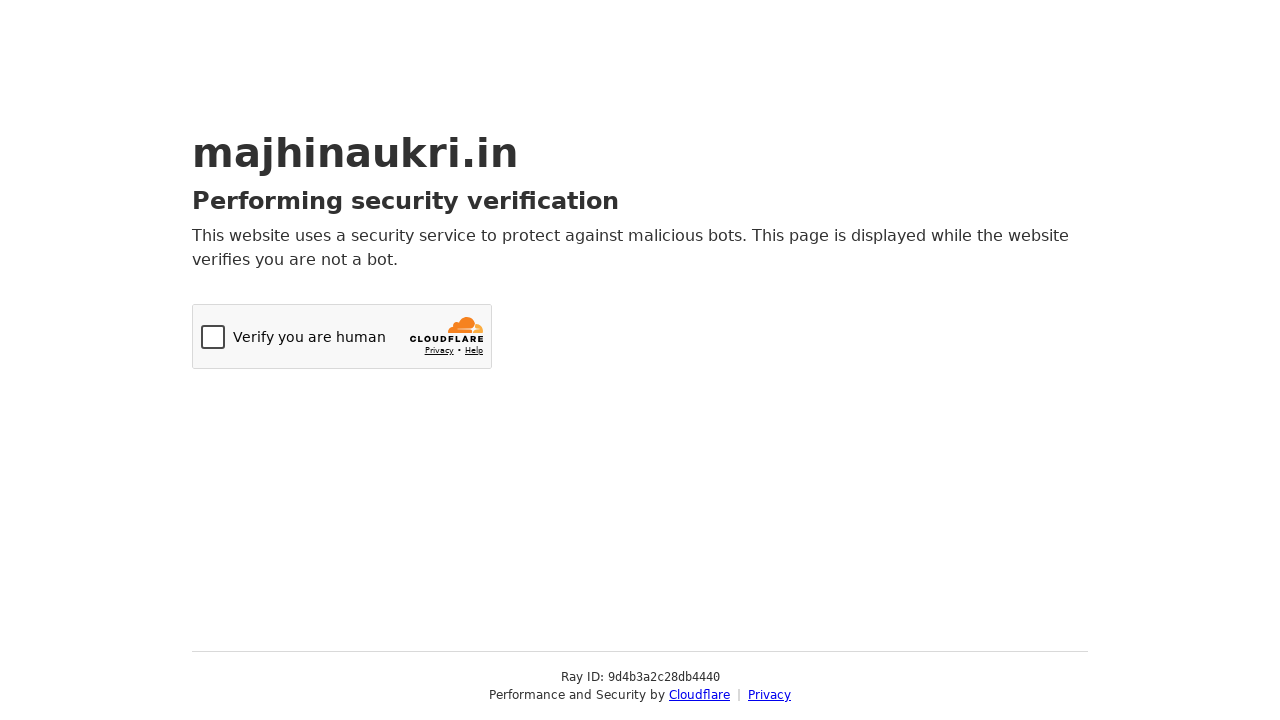

Navigated to MajhiNaukri job portal website at https://majhinaukri.in/
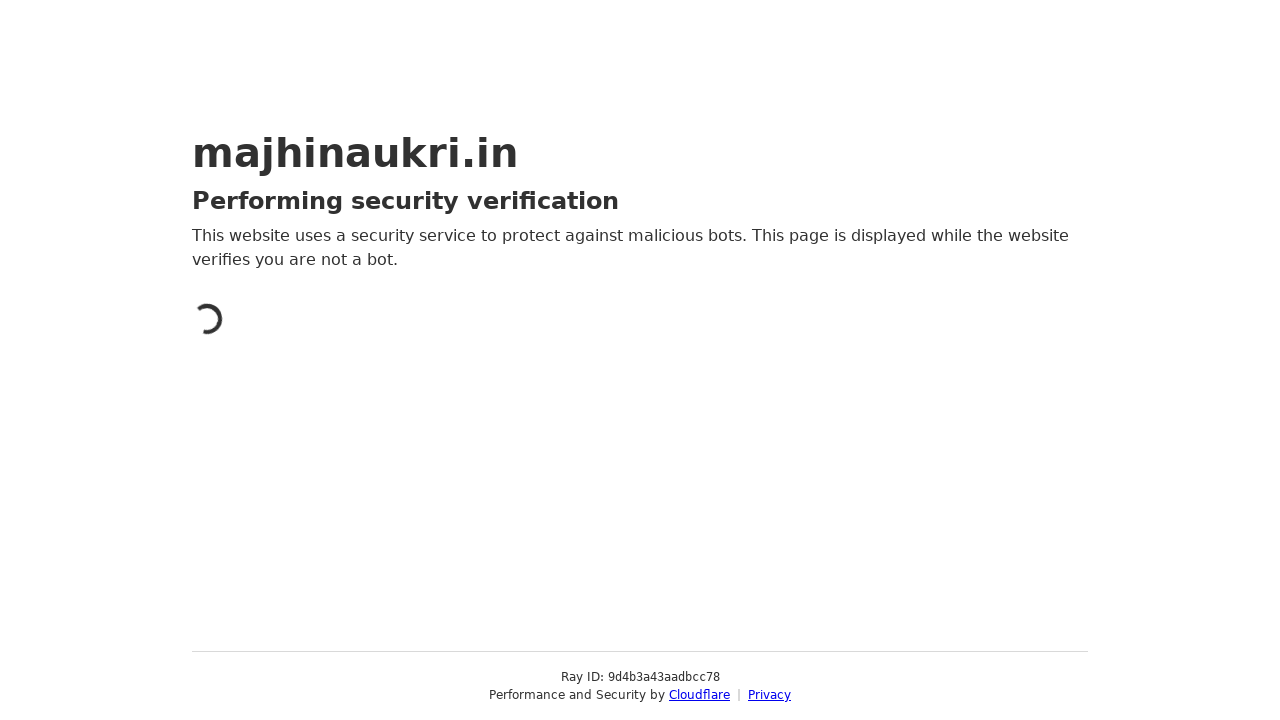

Waited for page to reach networkidle load state
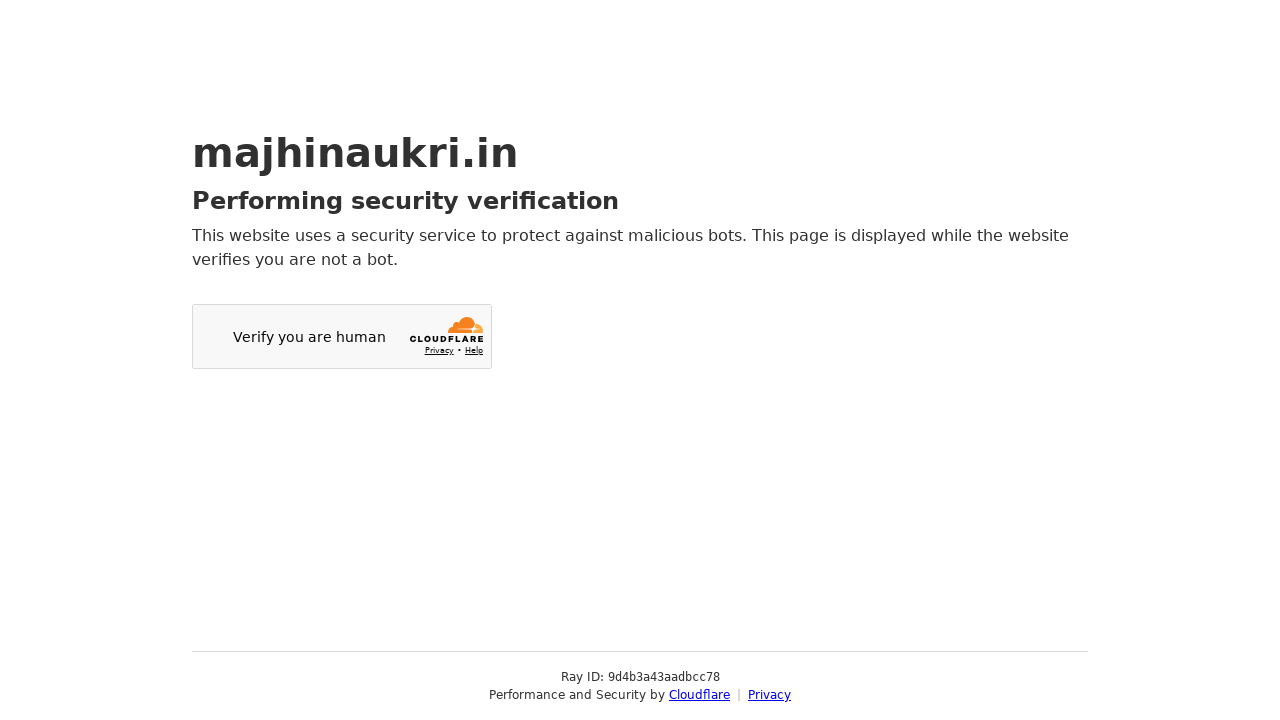

Verified page loaded by confirming body element is present
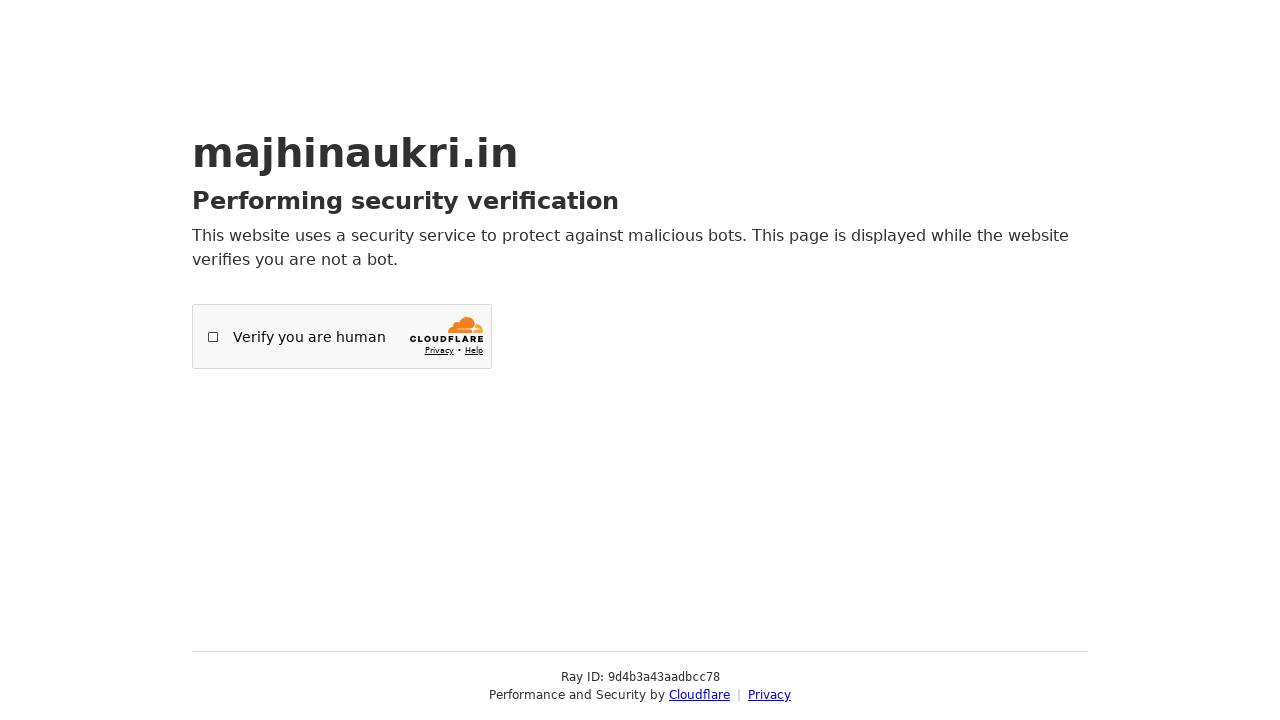

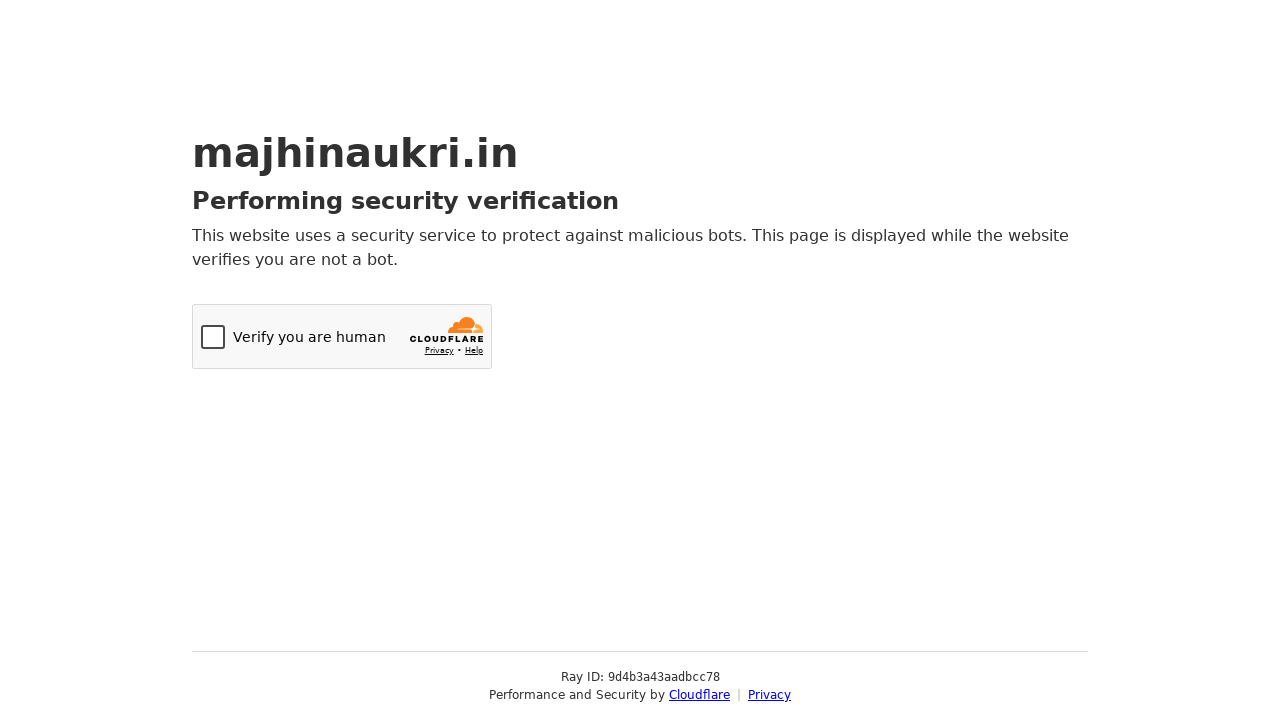